Navigates through multiple static informational pages on the instamart.ru website to verify they are accessible and load correctly

Starting URL: https://instamart.ru/about

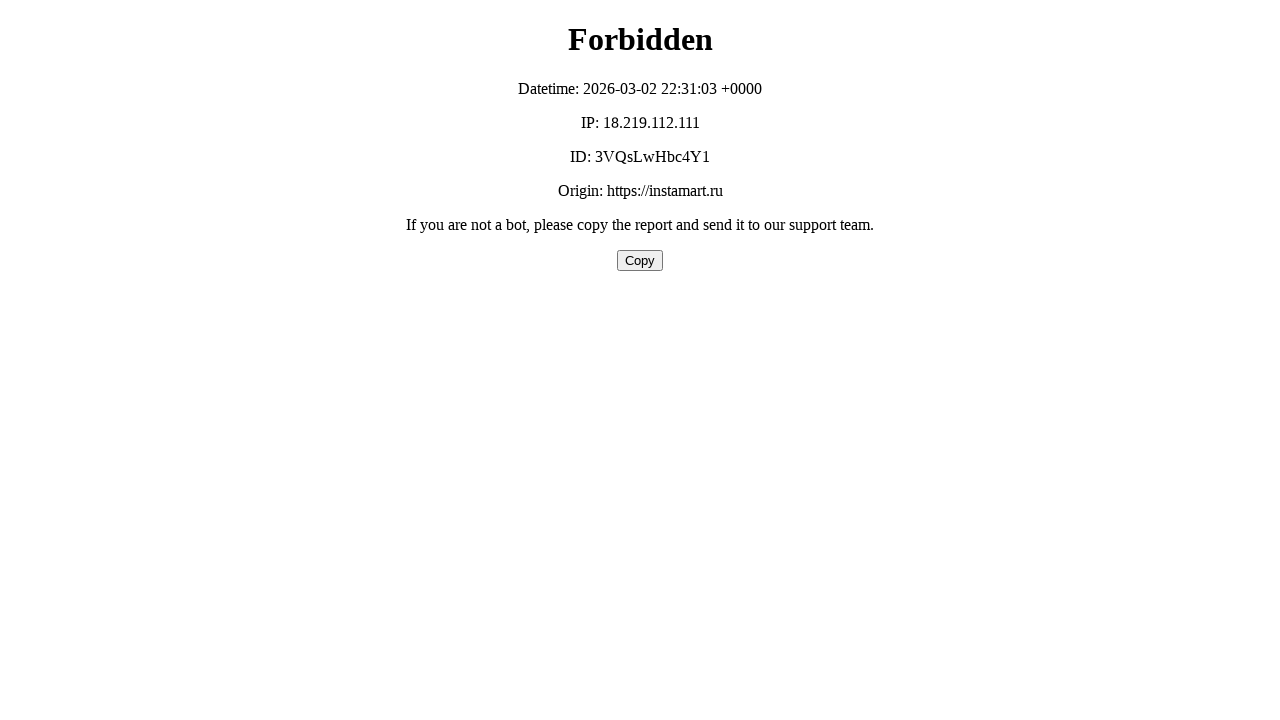

About page (https://instamart.ru/about) loaded successfully
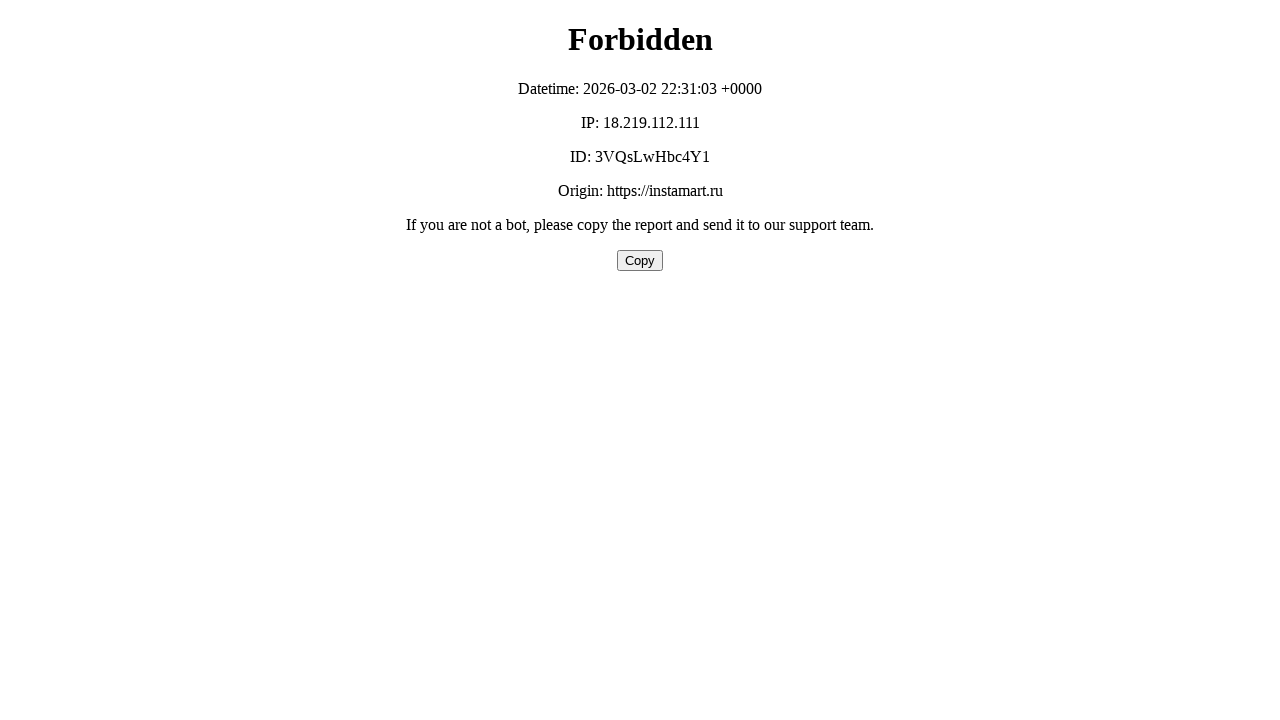

Navigated to delivery page
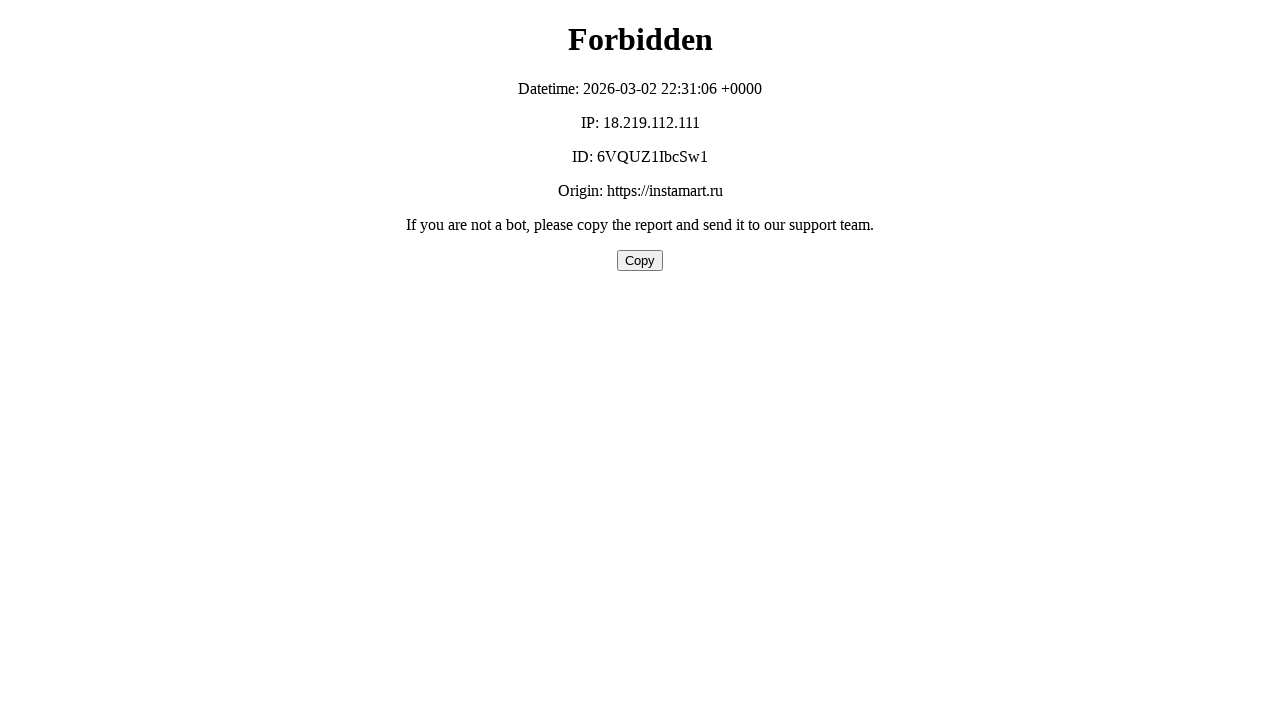

Delivery page loaded successfully
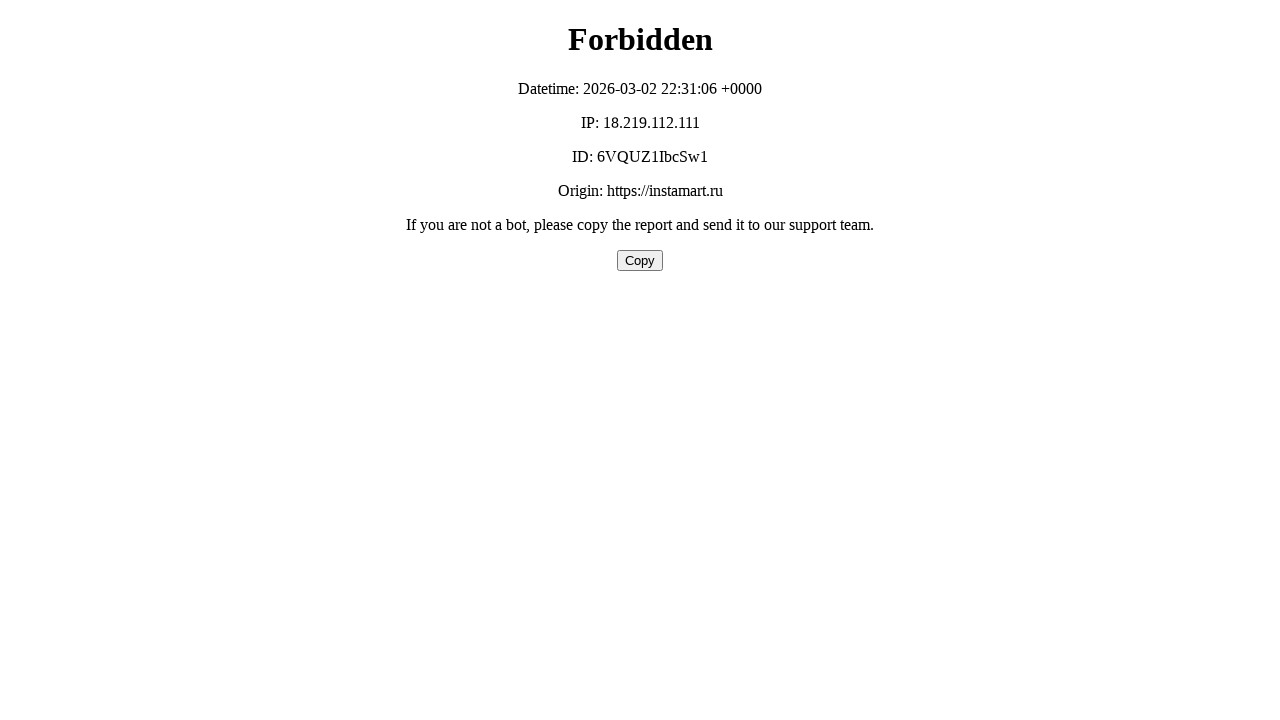

Navigated to rules page
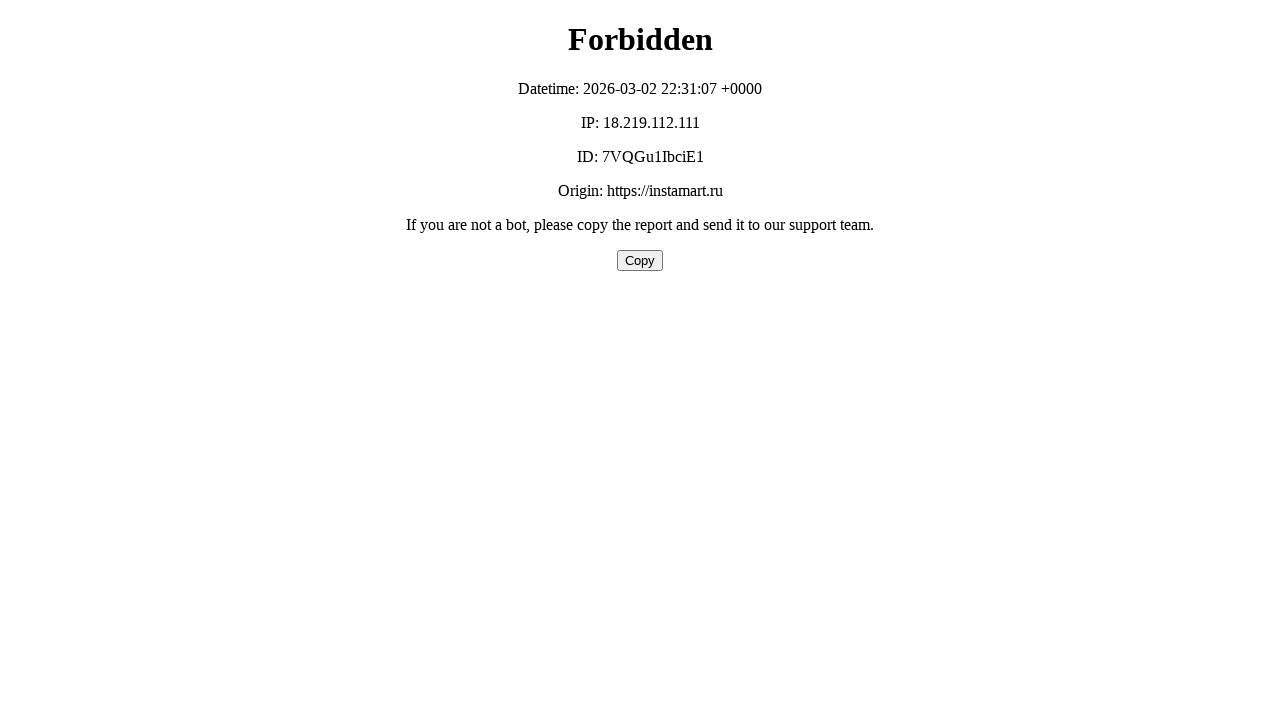

Rules page loaded successfully
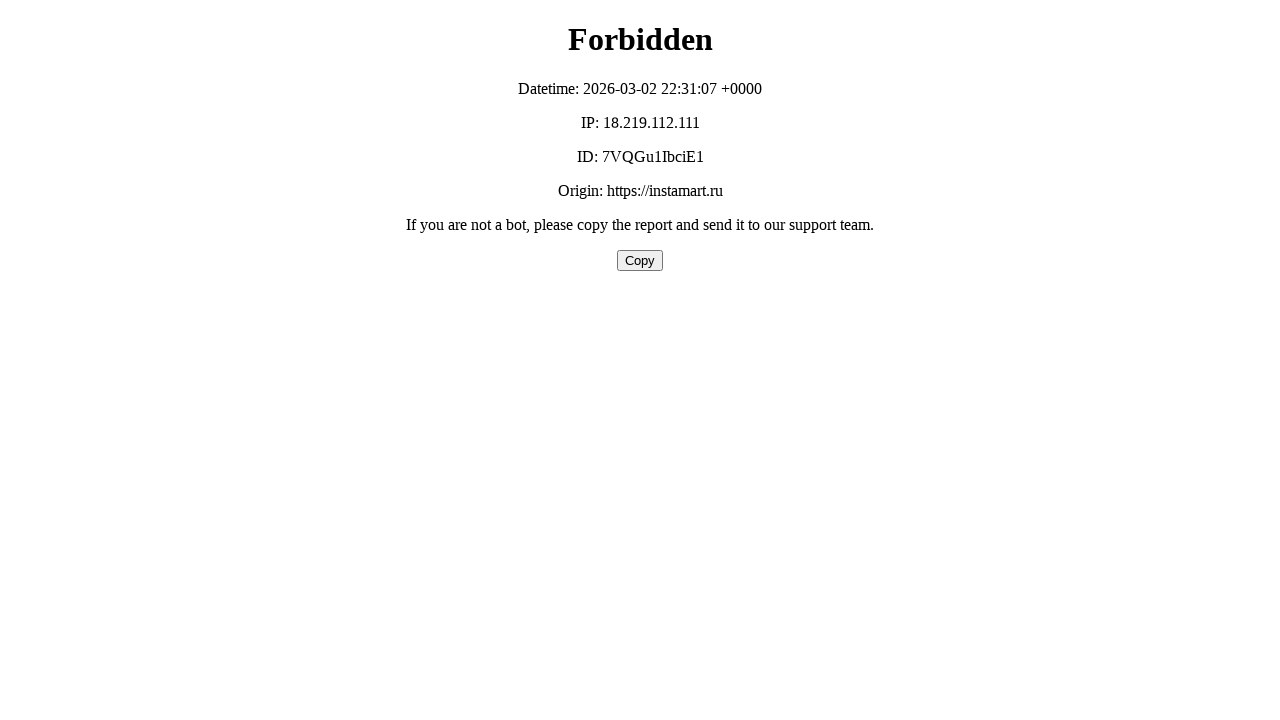

Navigated to payment page
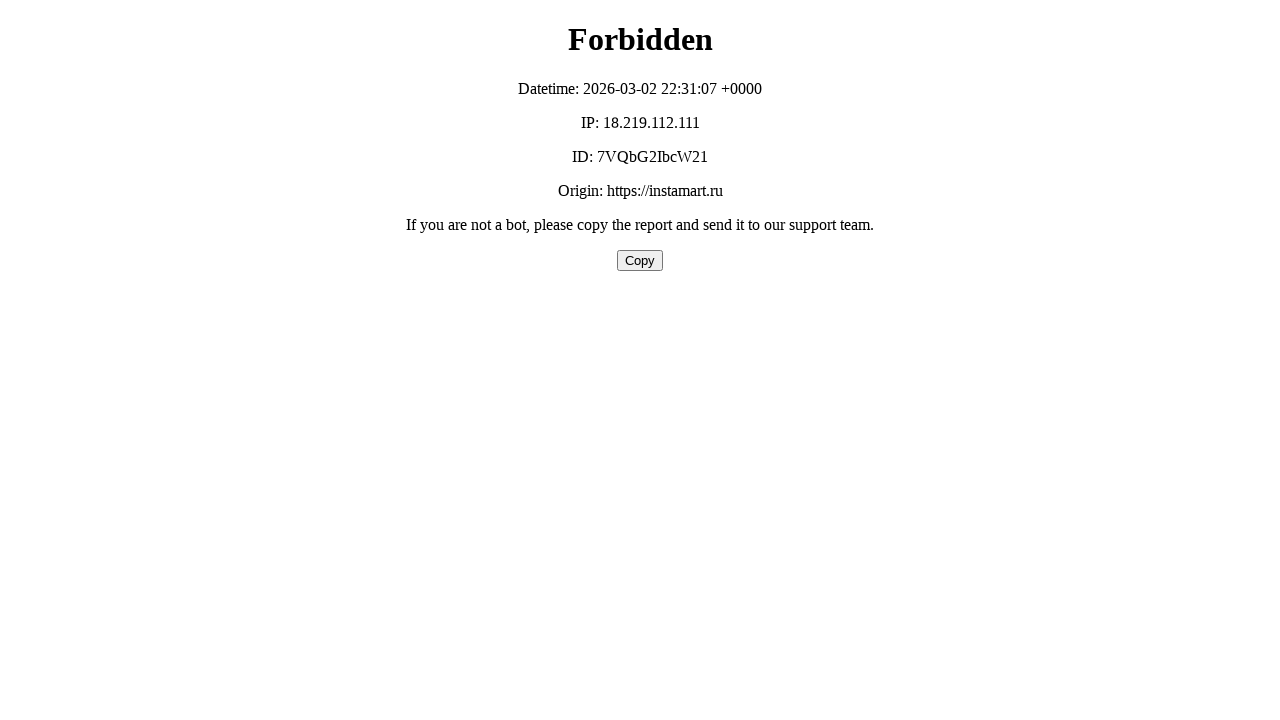

Payment page loaded successfully
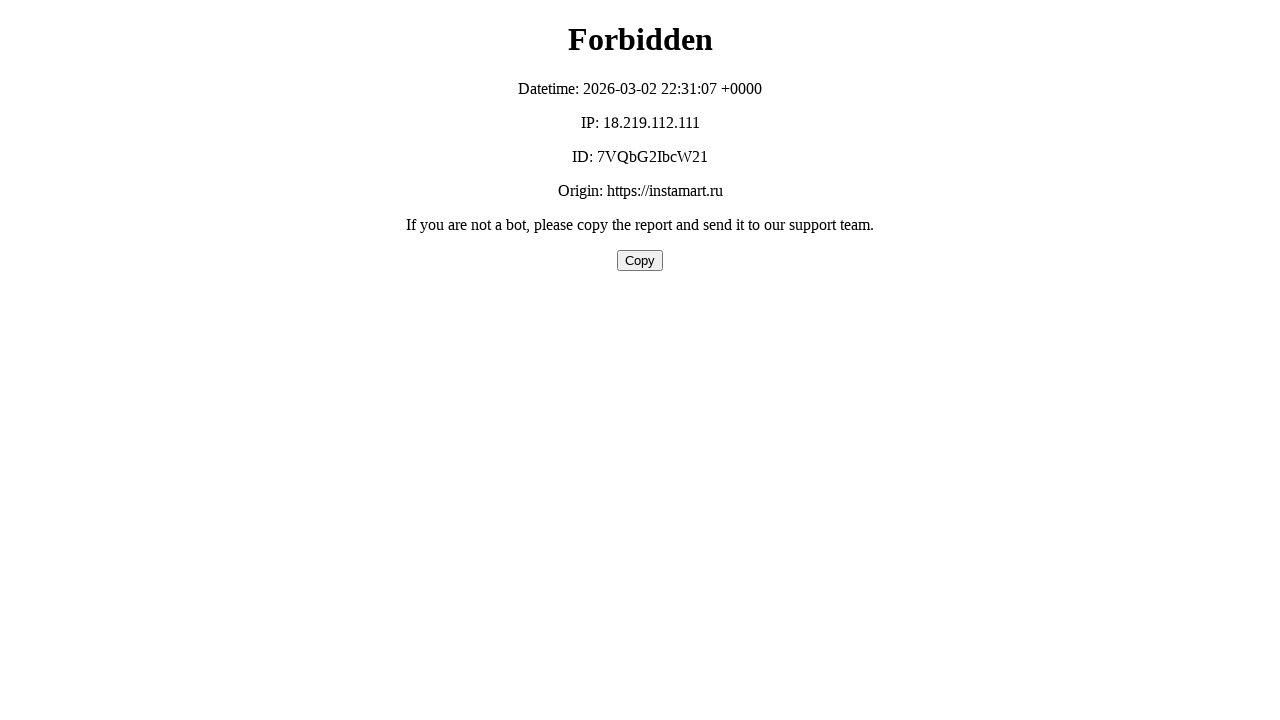

Navigated to return page
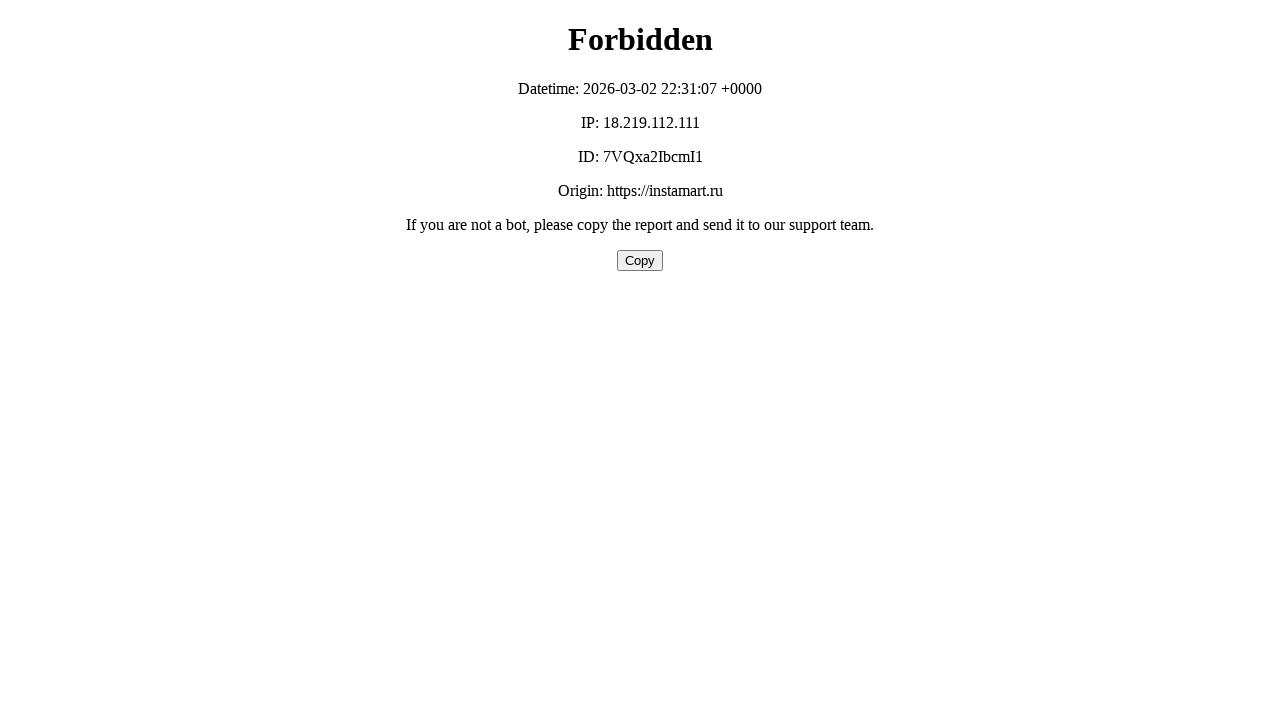

Return page loaded successfully
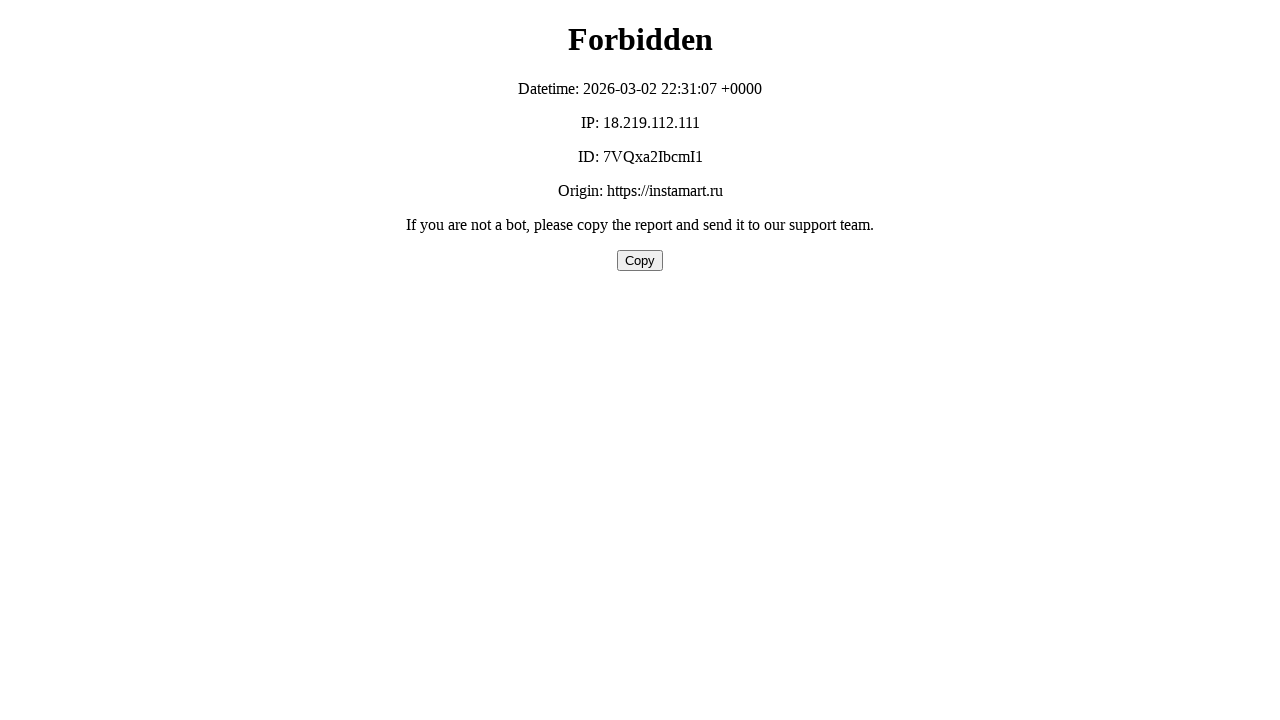

Navigated to FAQ page
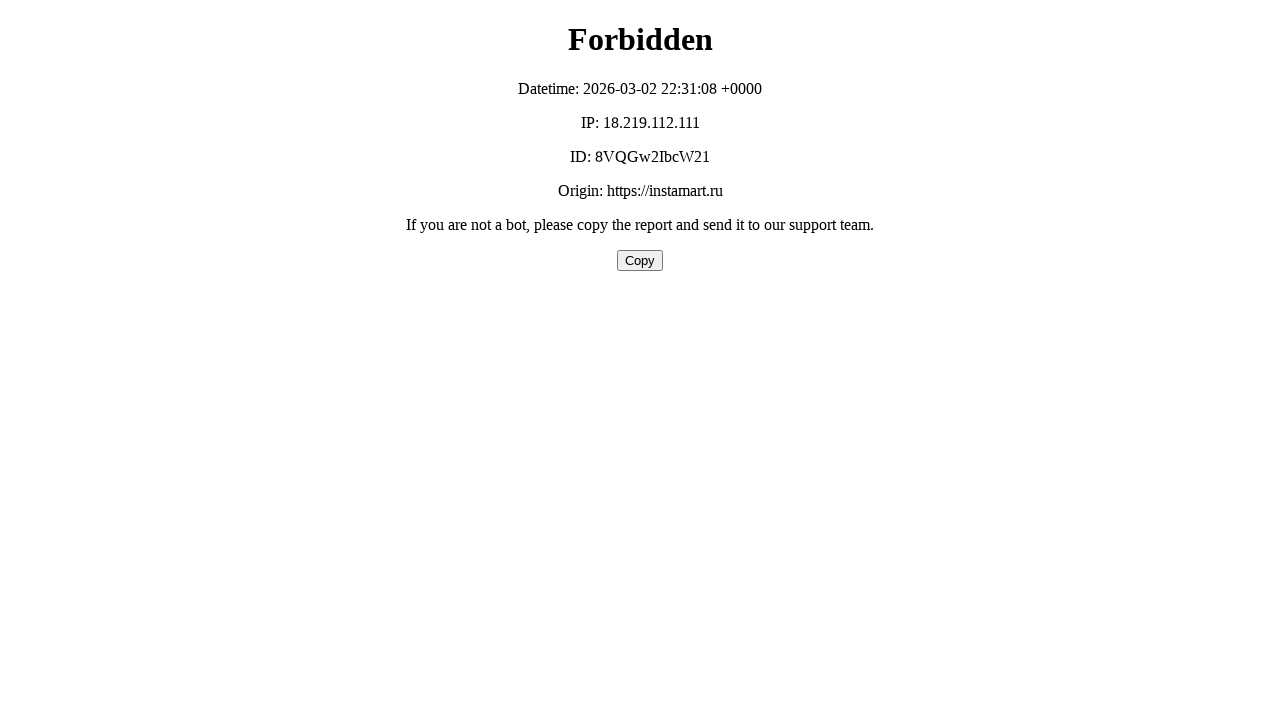

FAQ page loaded successfully
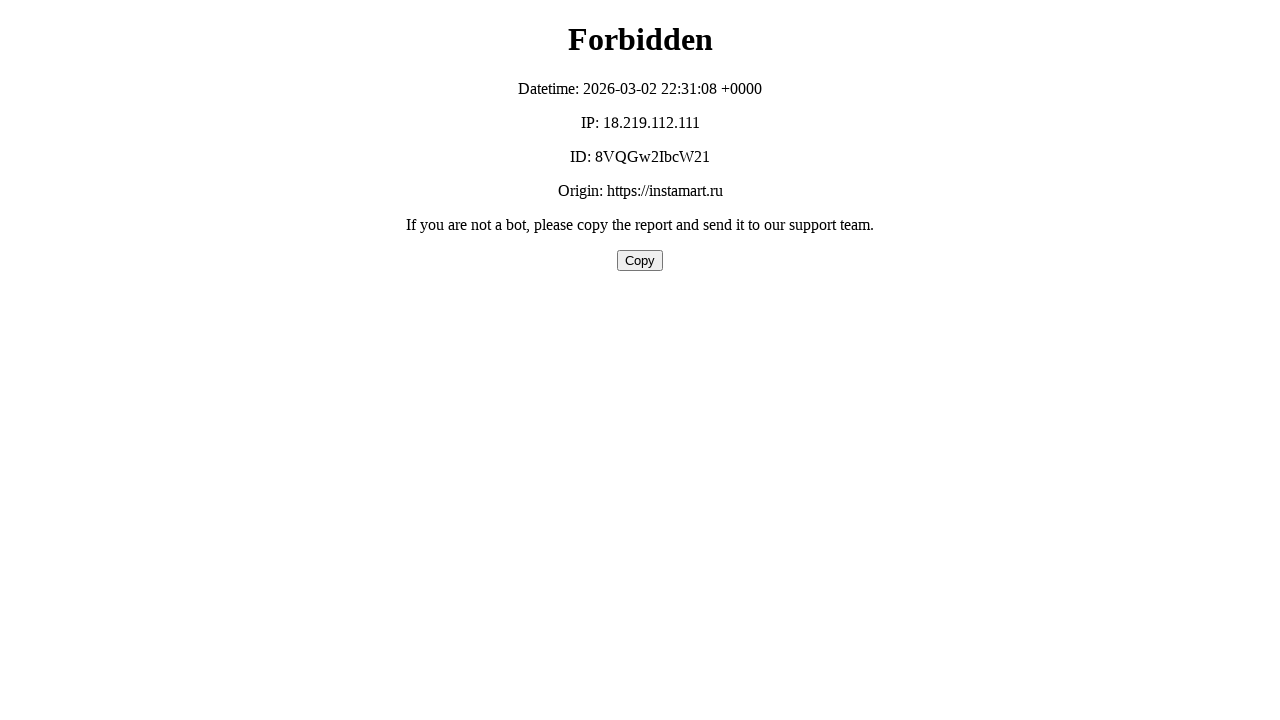

Navigated to terms page
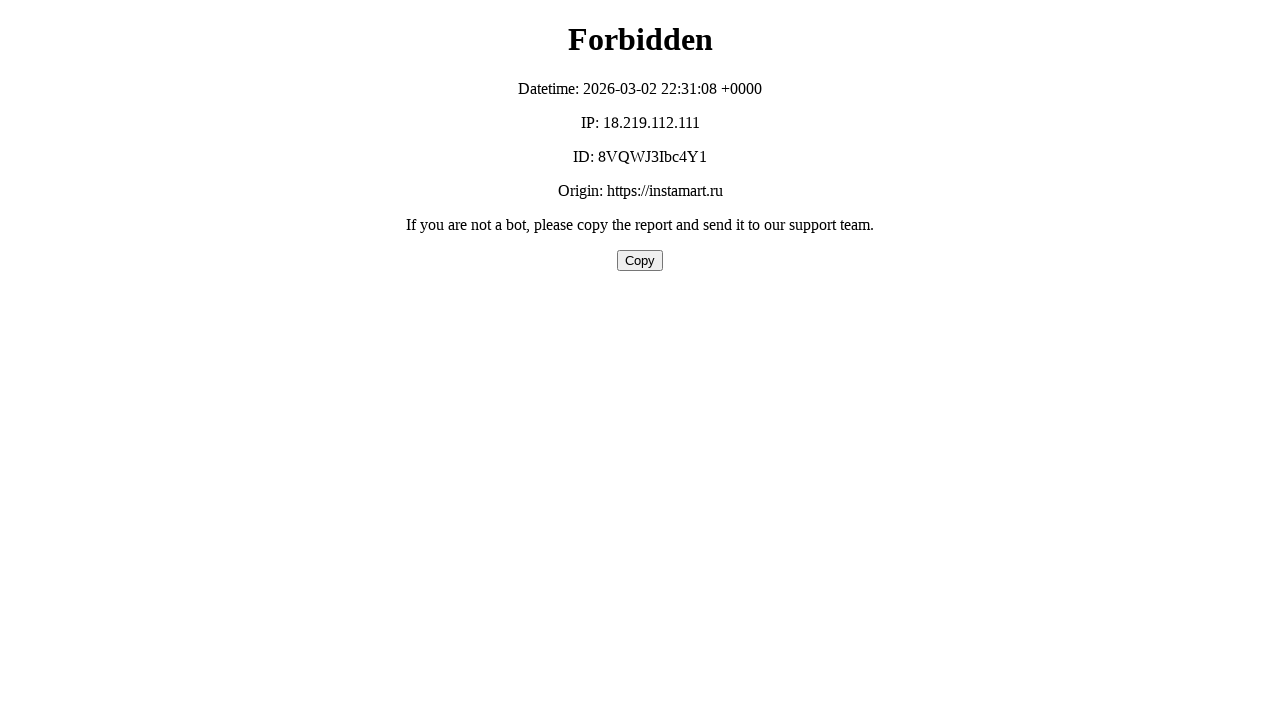

Terms page loaded successfully
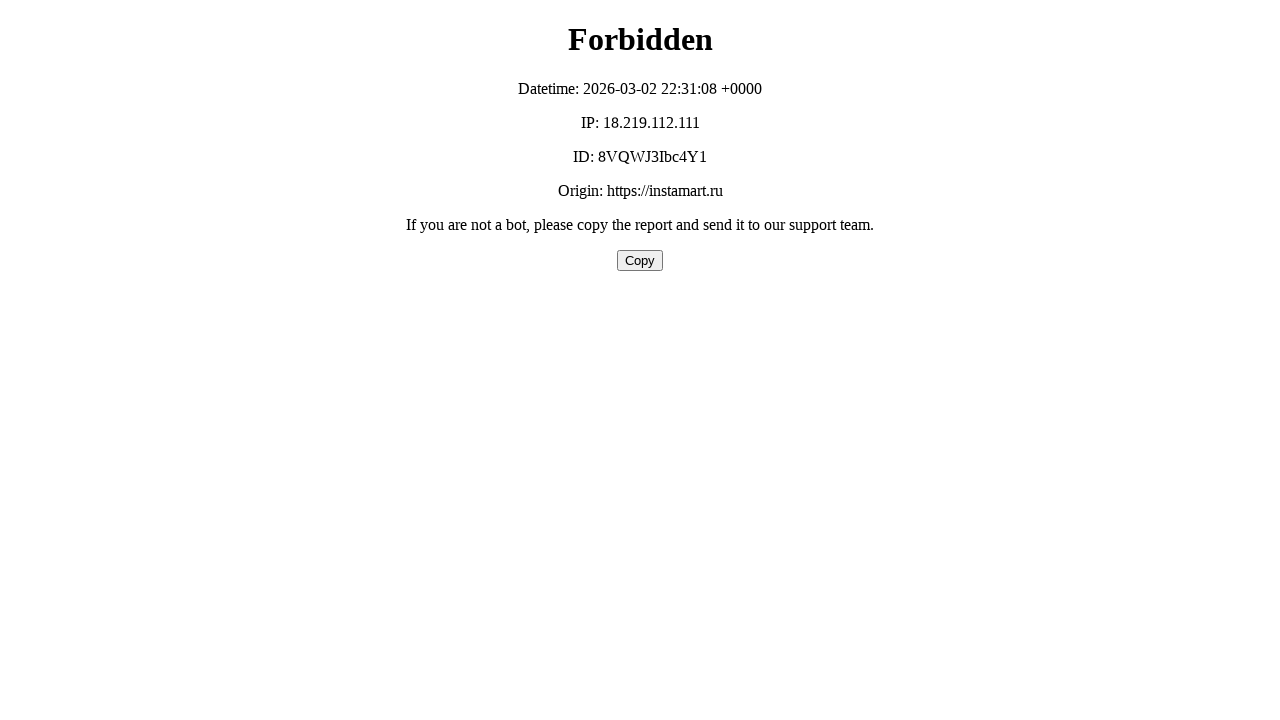

Navigated to contacts page
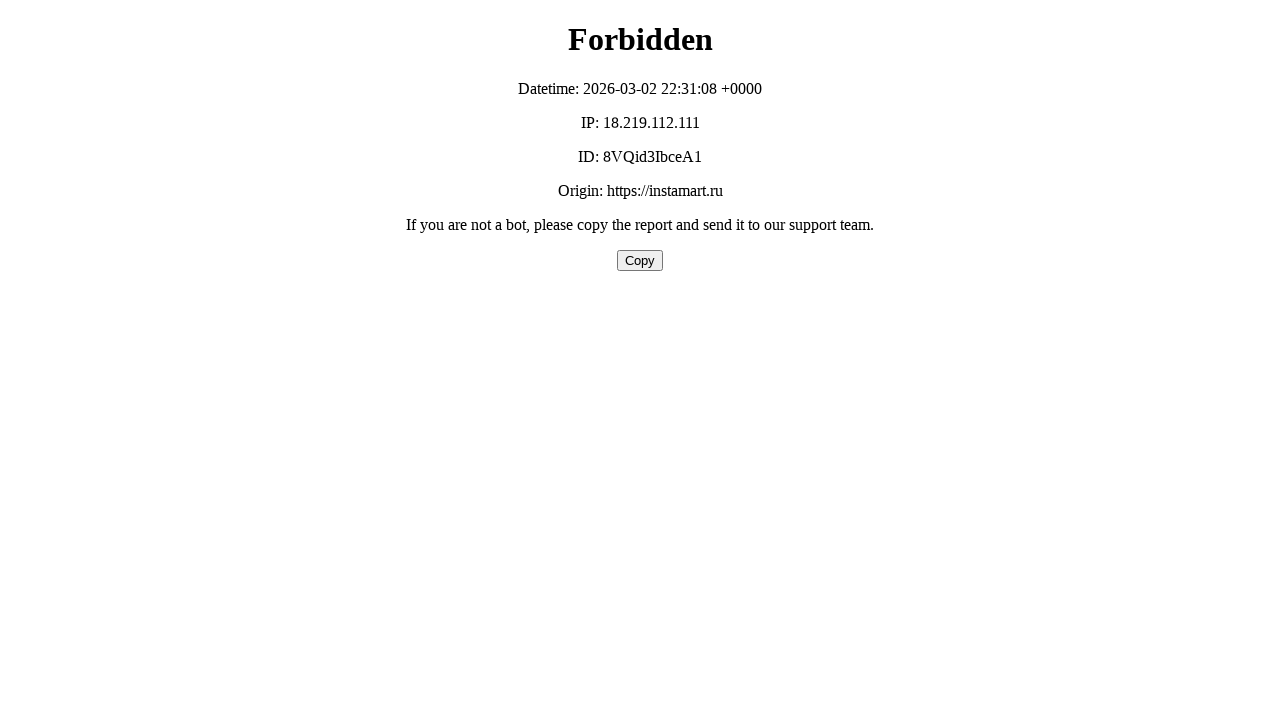

Contacts page loaded successfully
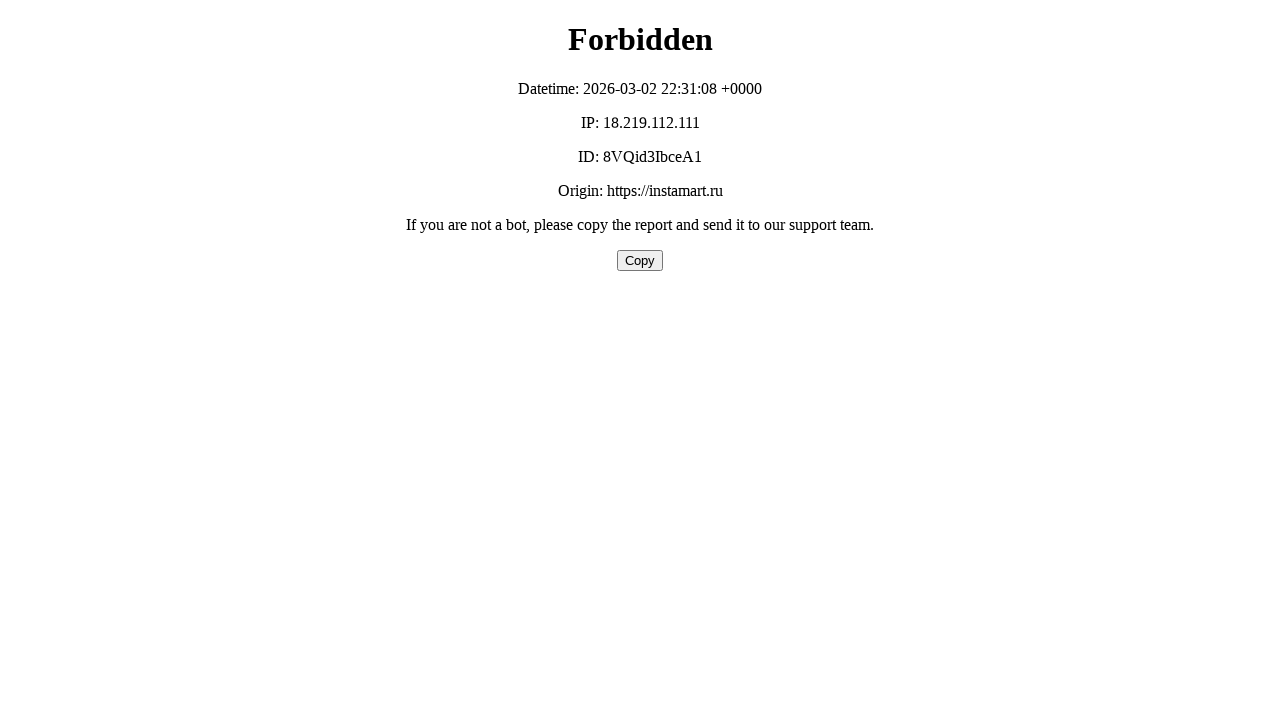

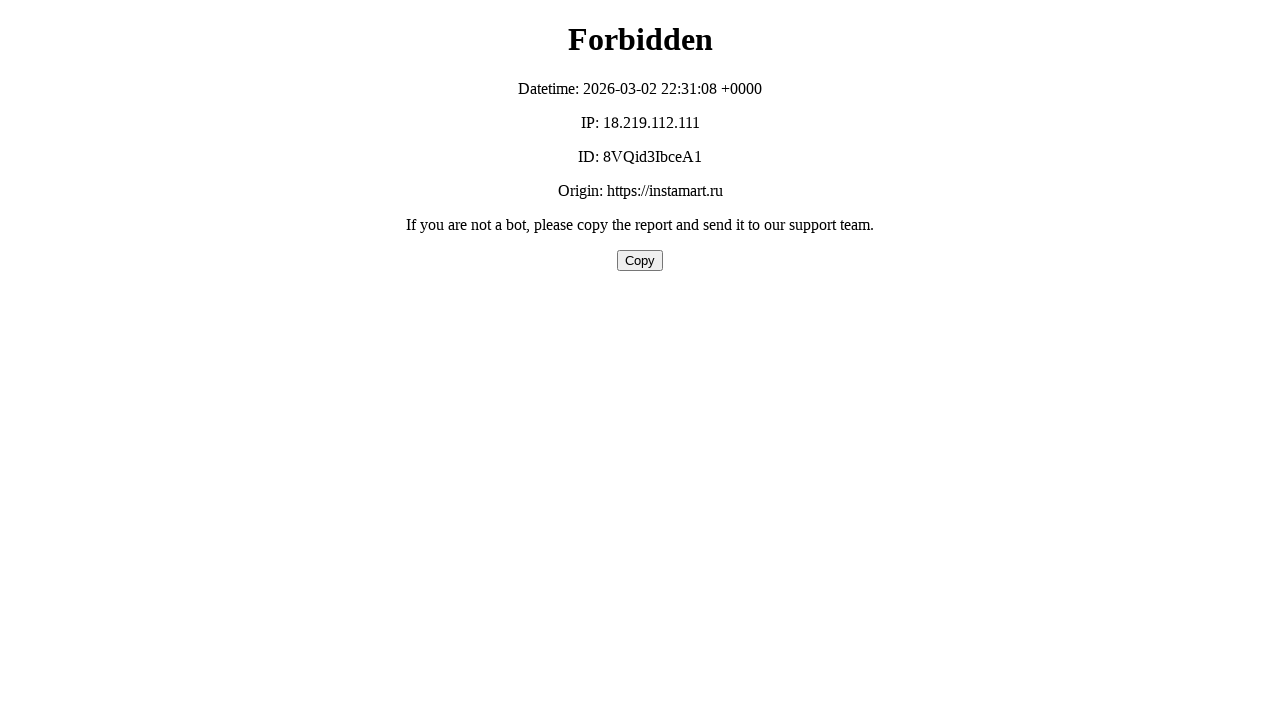